Tests drag and drop functionality by dragging an element with id 'angular' to a drop area

Starting URL: http://demo.automationtesting.in/Static.html

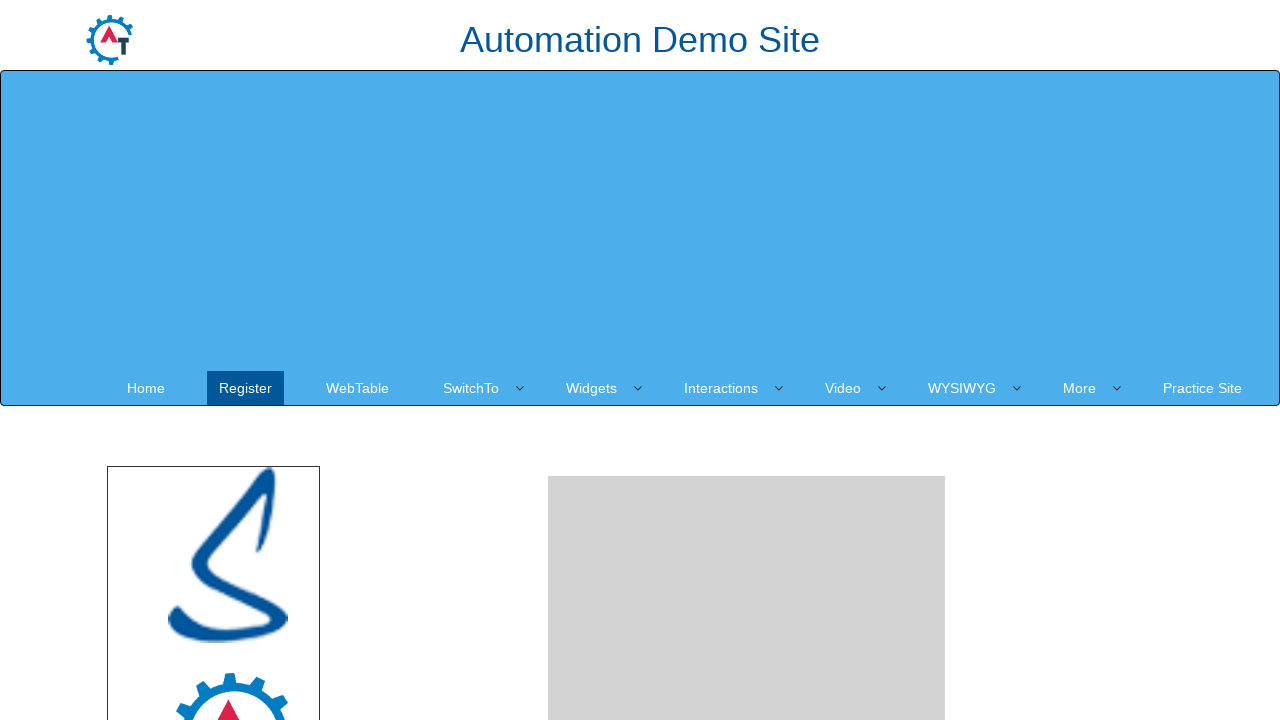

Located source element with id 'angular'
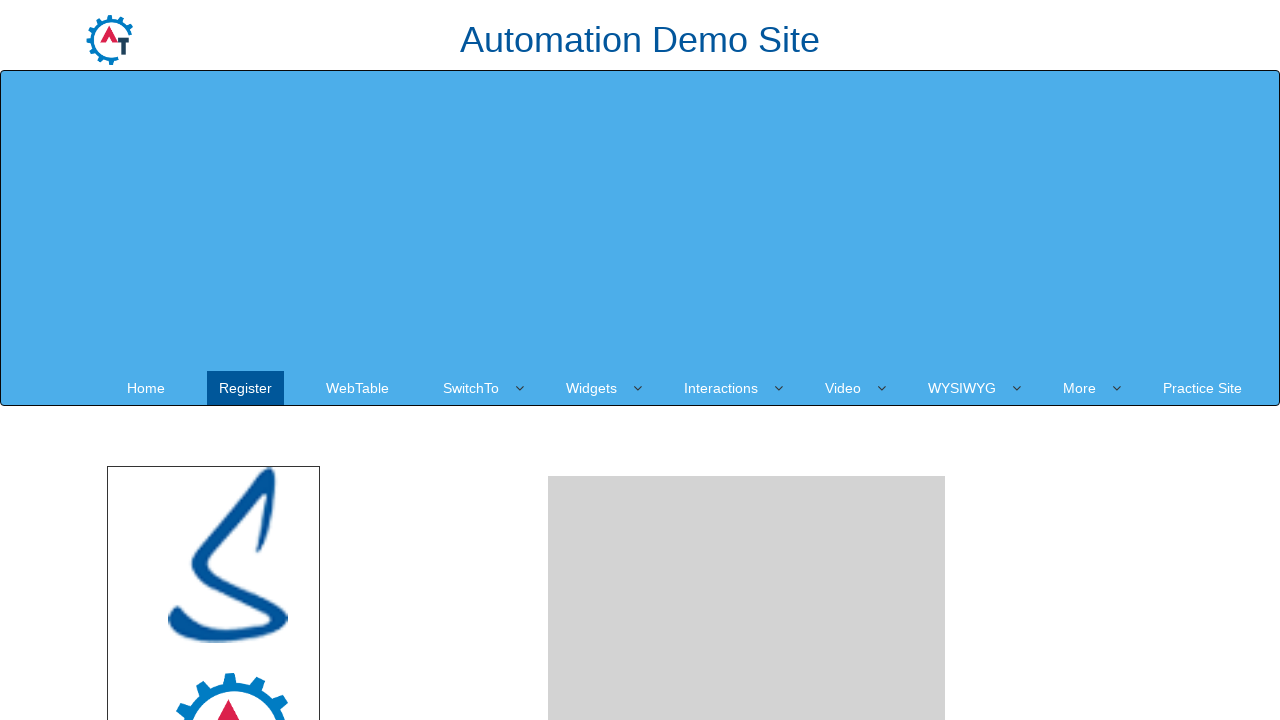

Located target drop area element
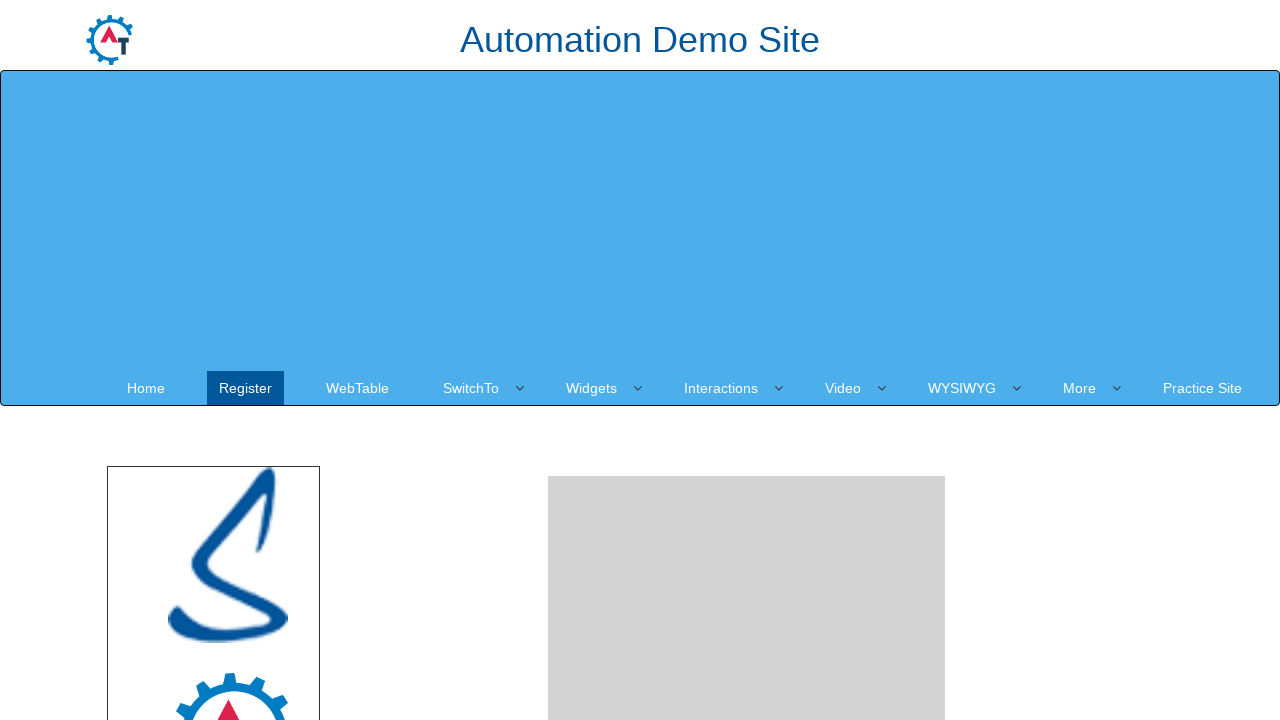

Dragged 'angular' element to drop area at (747, 481)
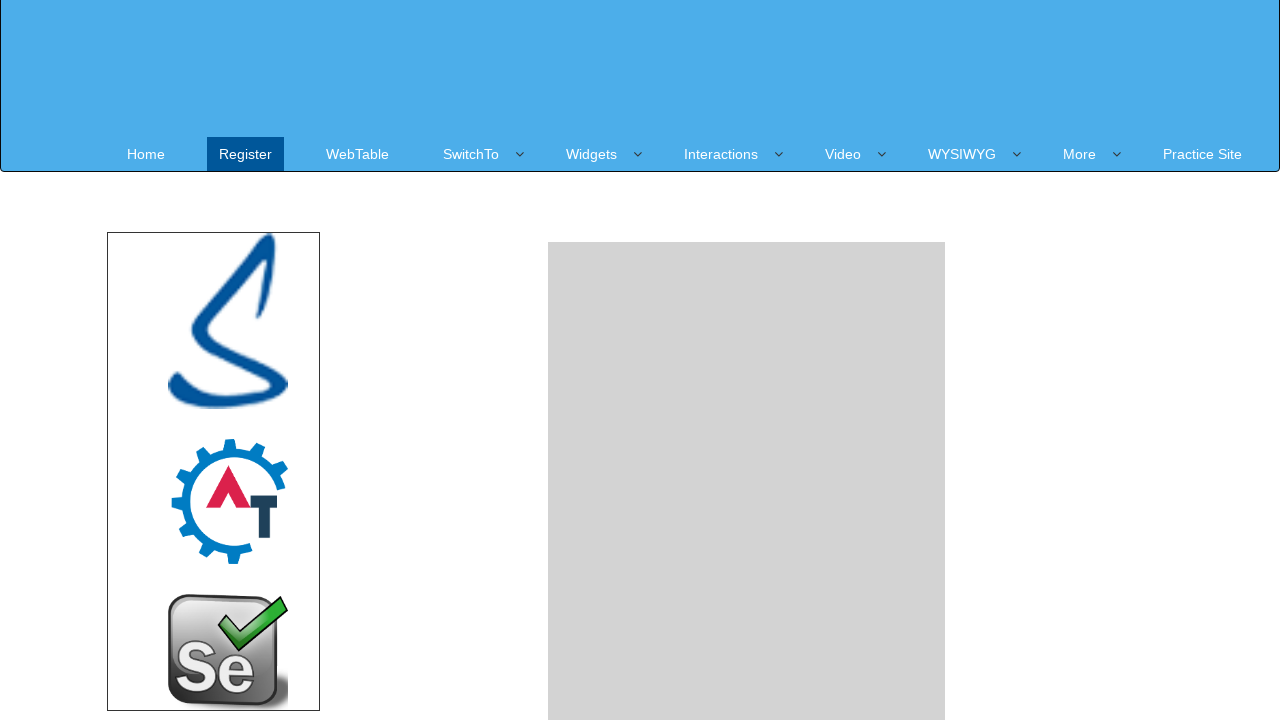

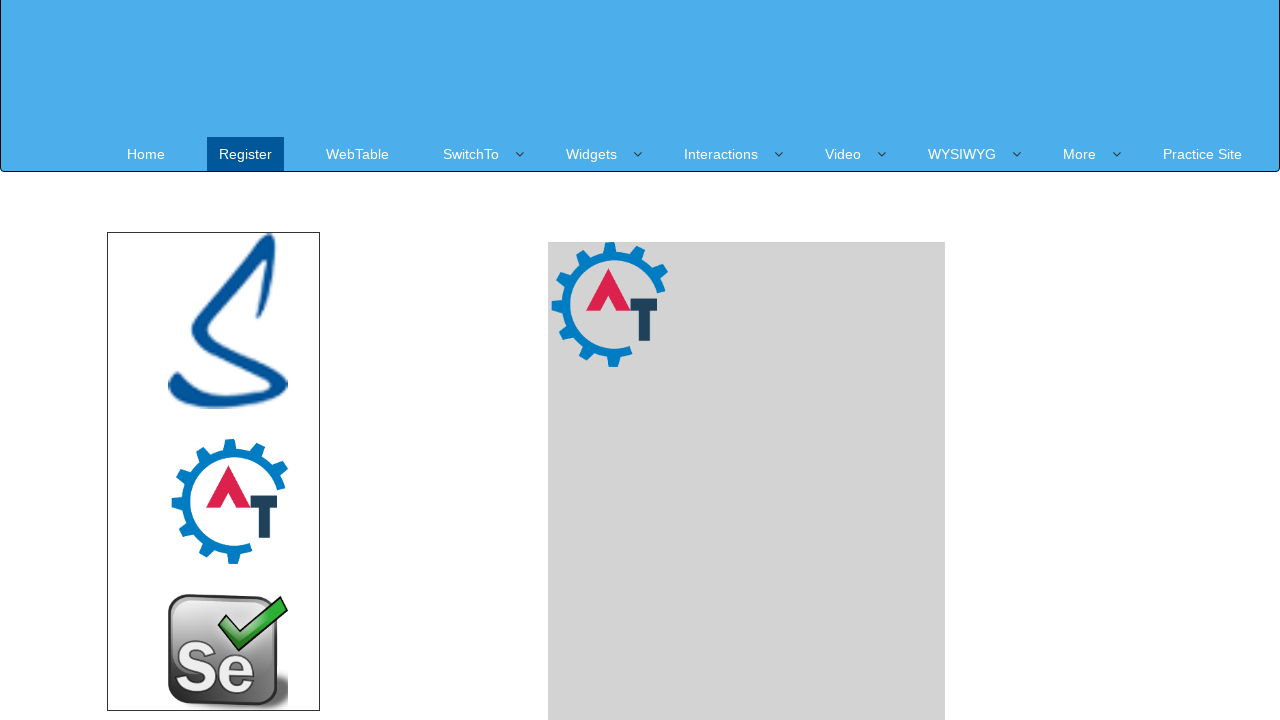